Tests mouse hover functionality by moving the cursor to a blog menu element to trigger hover effects

Starting URL: http://omayo.blogspot.com/

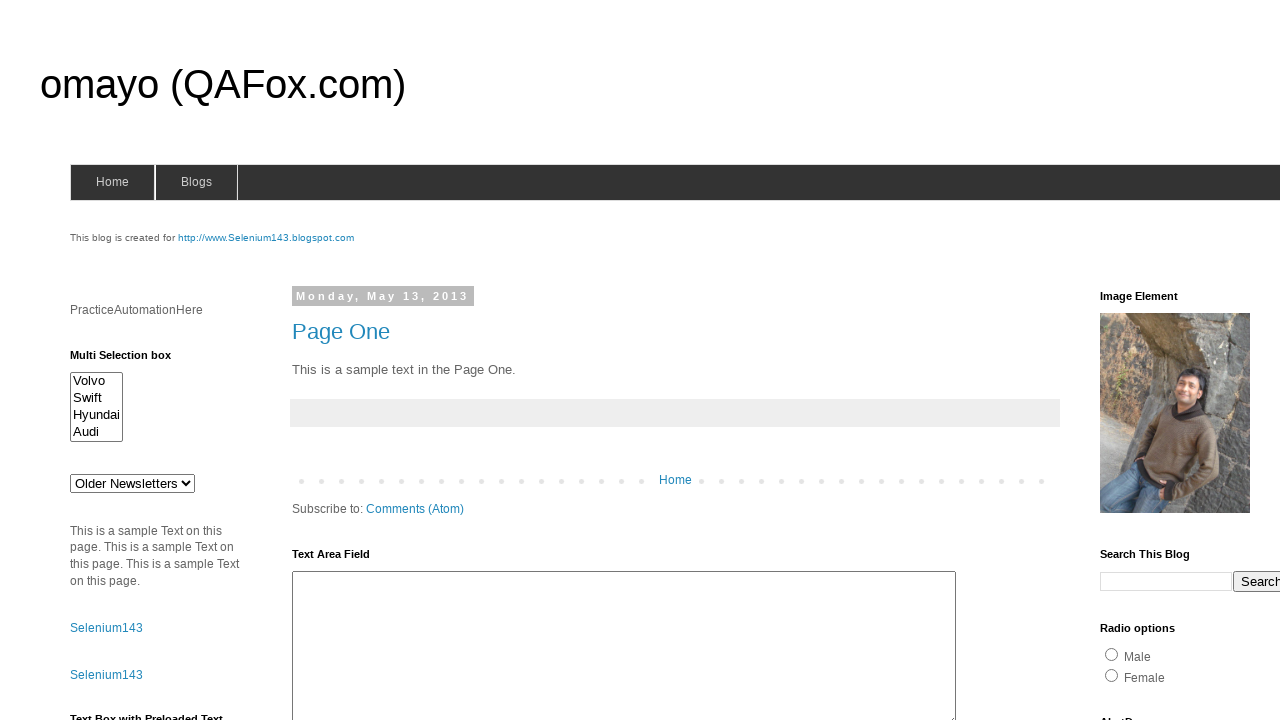

Navigated to http://omayo.blogspot.com/
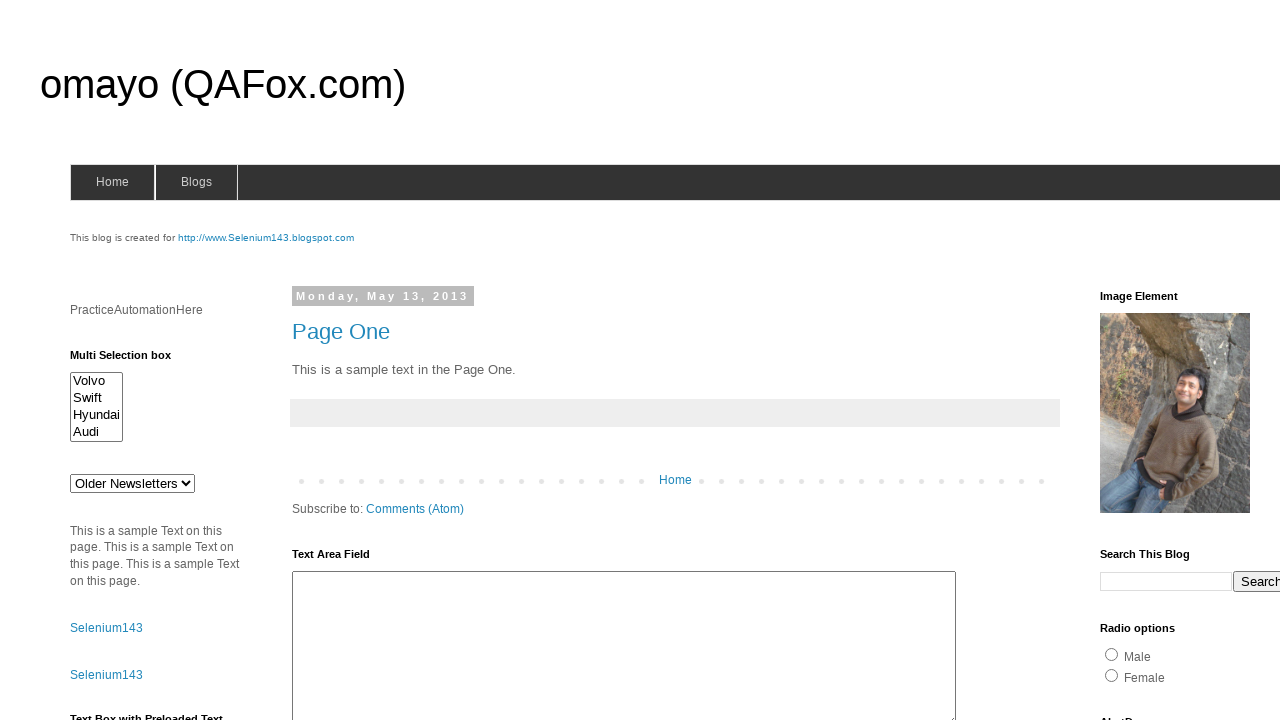

Hovered over blog menu element to trigger hover effects at (196, 182) on #blogsmenu
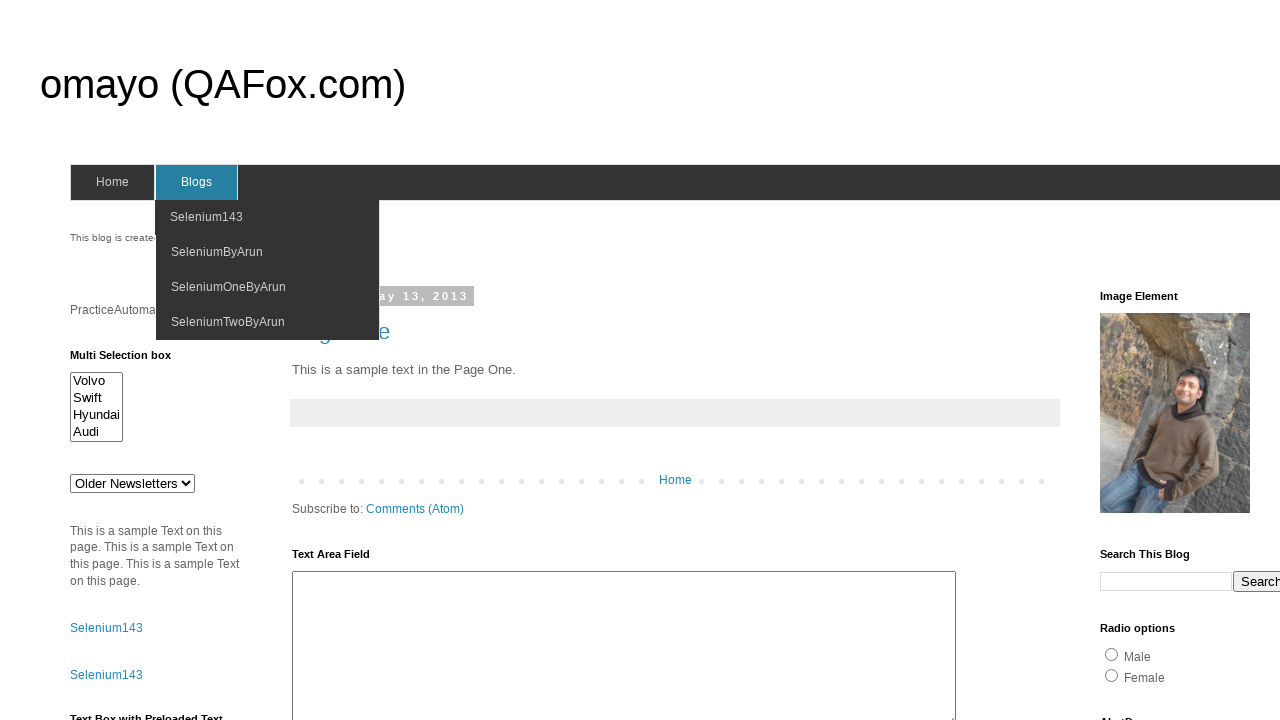

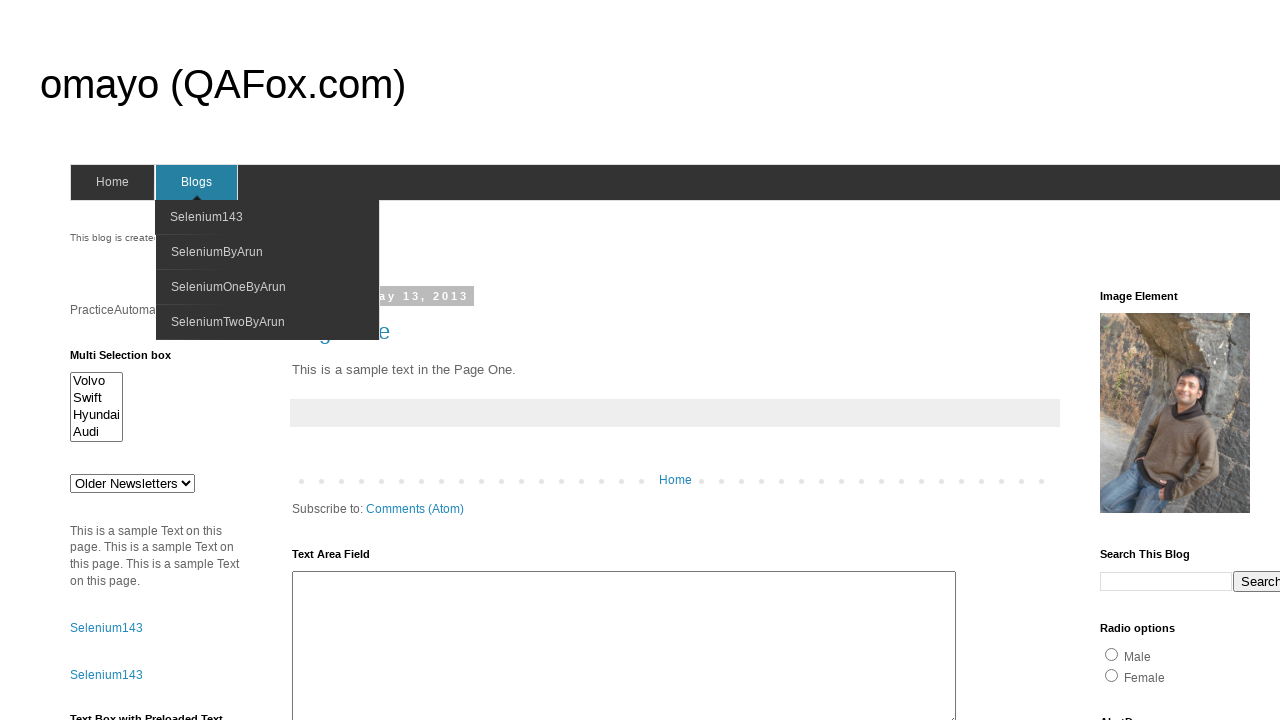